Navigates to a YouTube Music playlist and scrolls through it until all content is loaded, verifying that playlist items (disks/albums) are displayed.

Starting URL: https://music.youtube.com/playlist?list=PLYjFA9qoJE_IyUldSl9O8CQXqXpd1ivhg

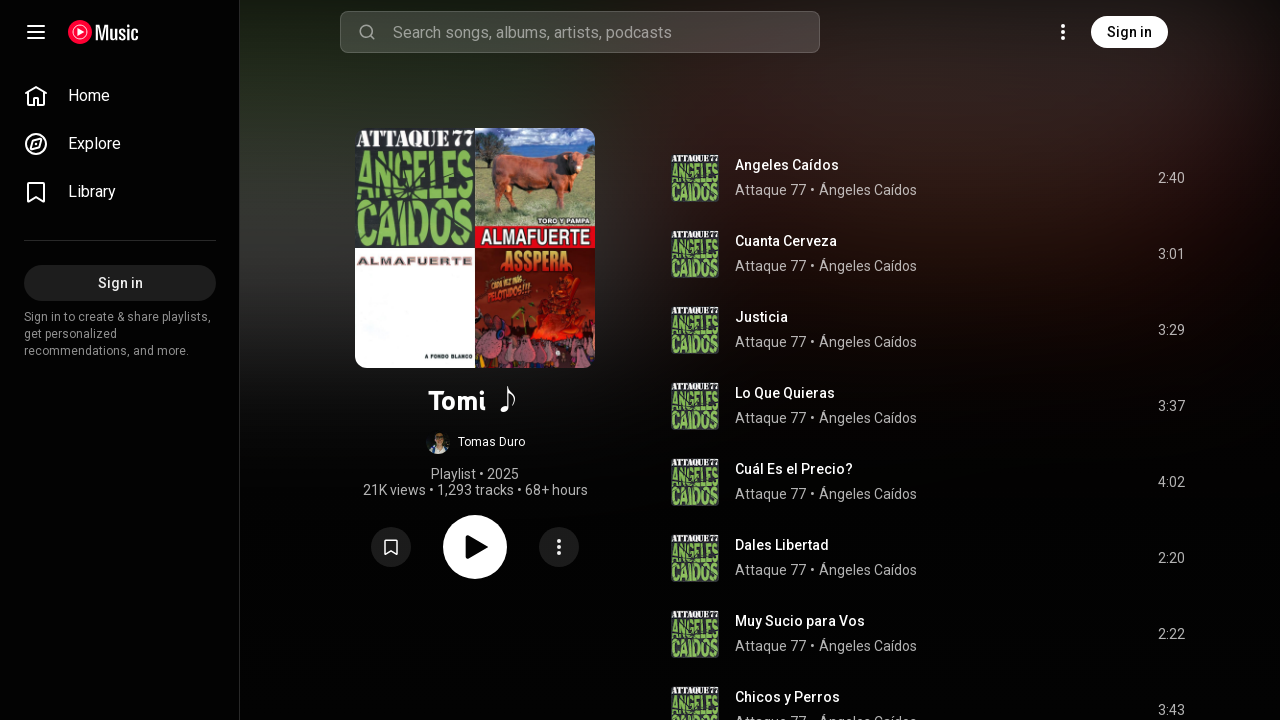

Waited for playlist page to load (networkidle)
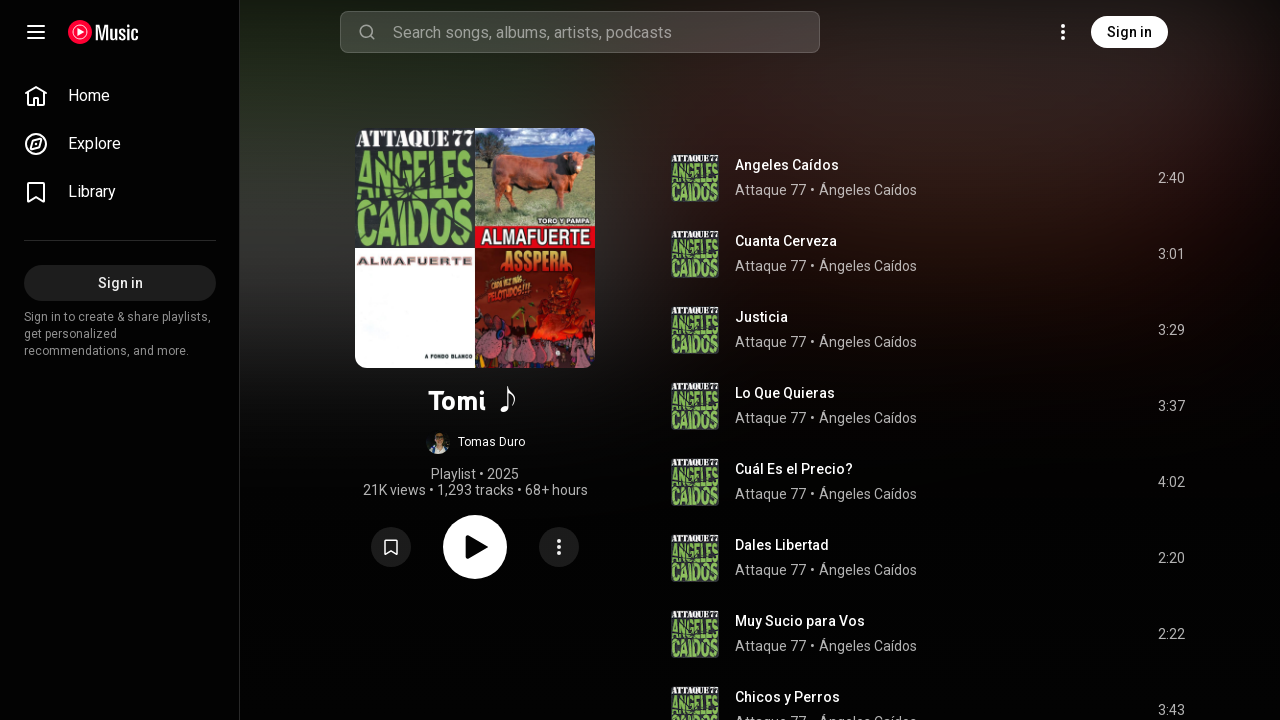

Retrieved initial page scroll height
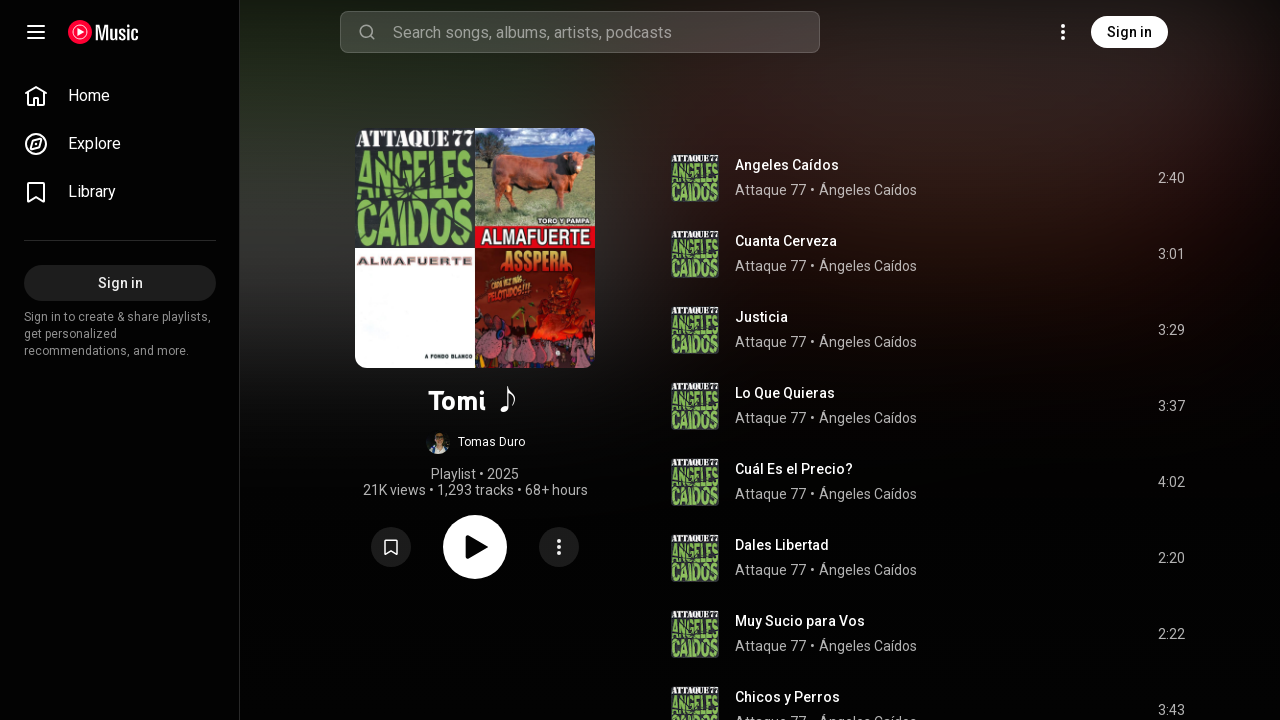

Scrolled to bottom of playlist
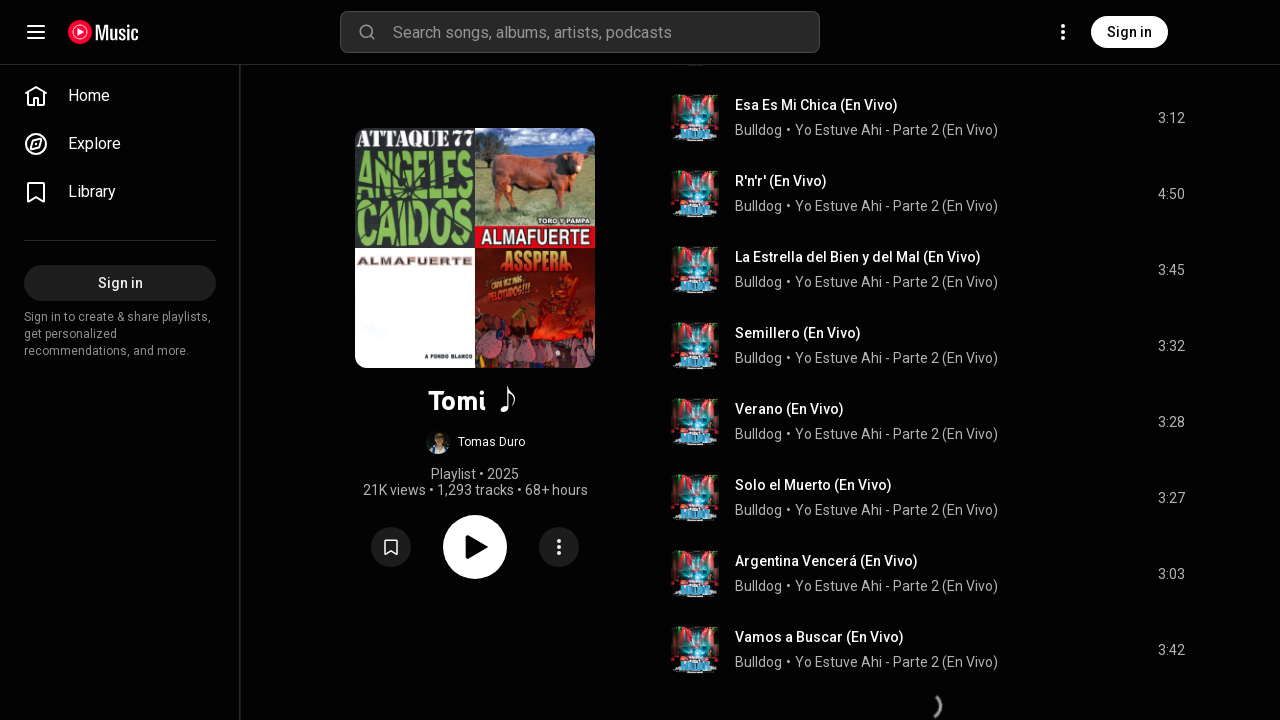

Waited 2 seconds for new content to load
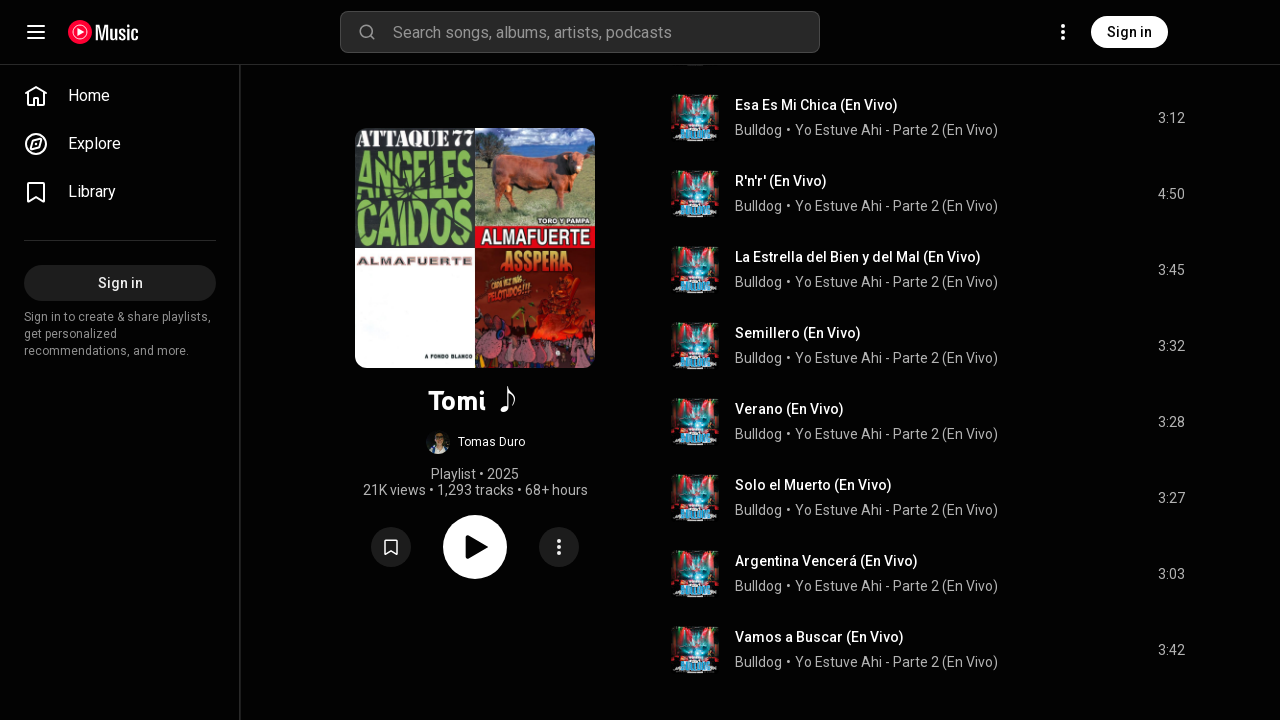

Retrieved updated page scroll height
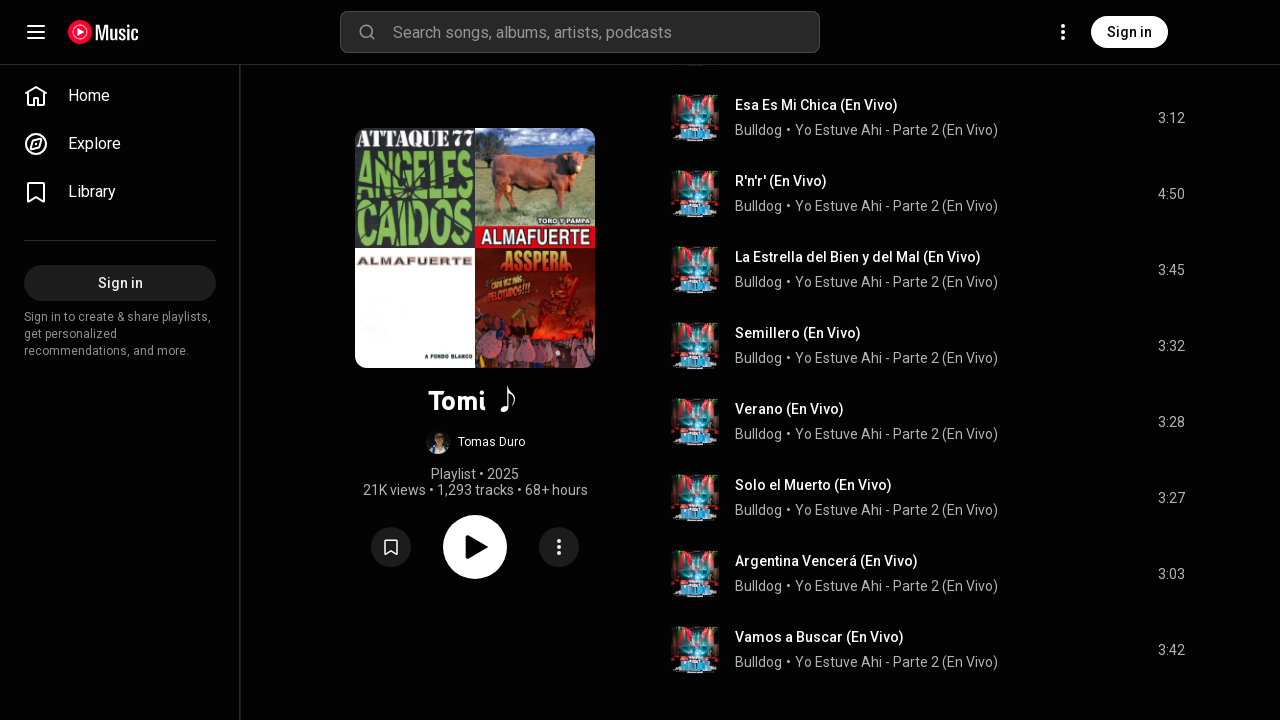

Scrolled to bottom of playlist
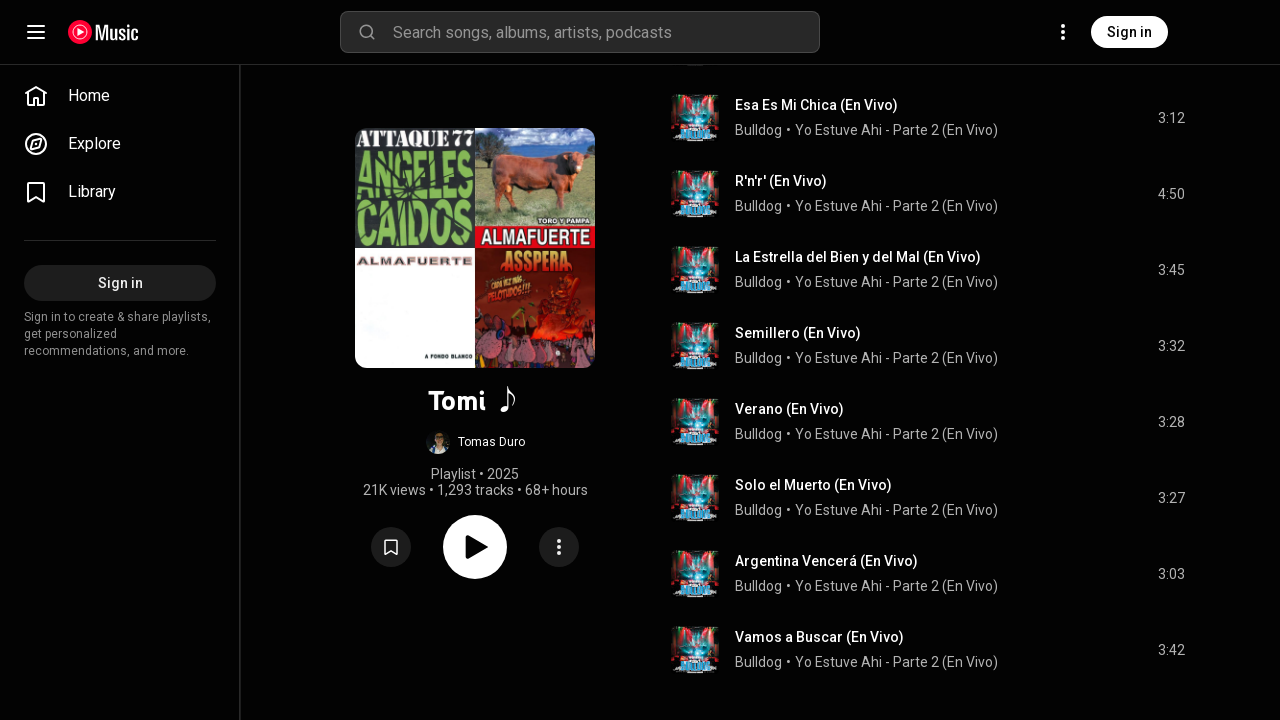

Waited 2 seconds for new content to load
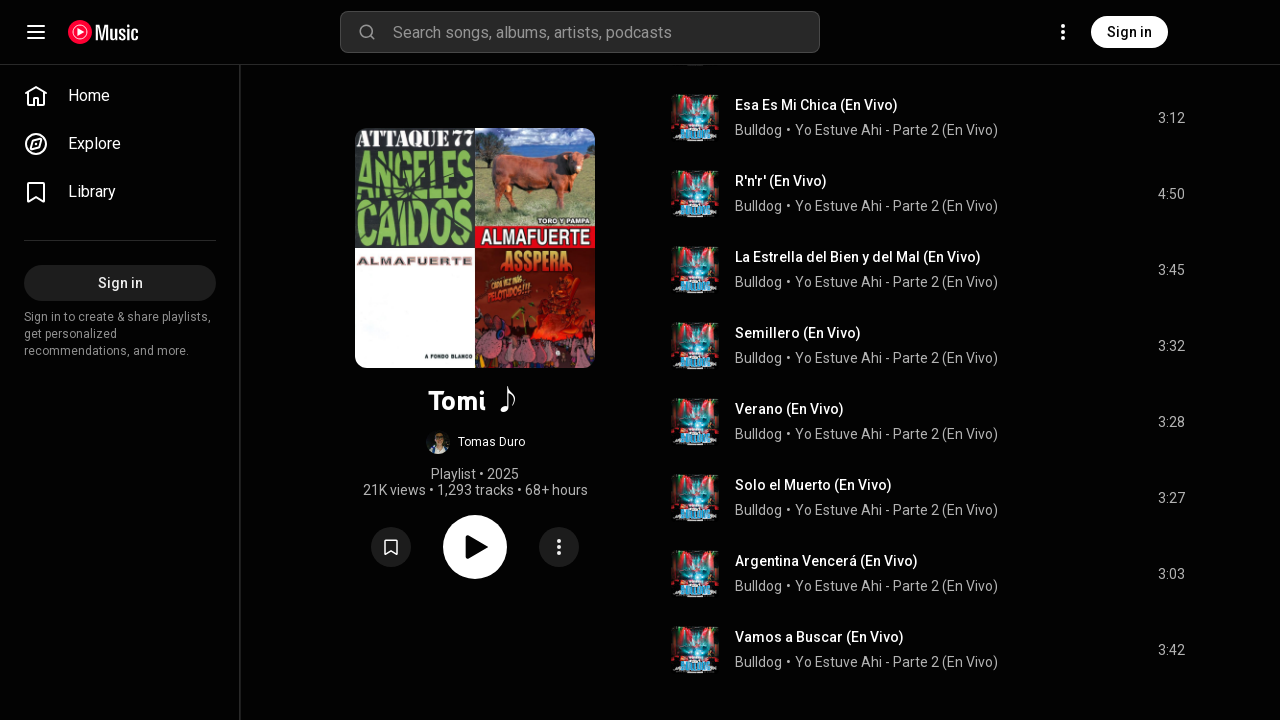

Retrieved updated page scroll height
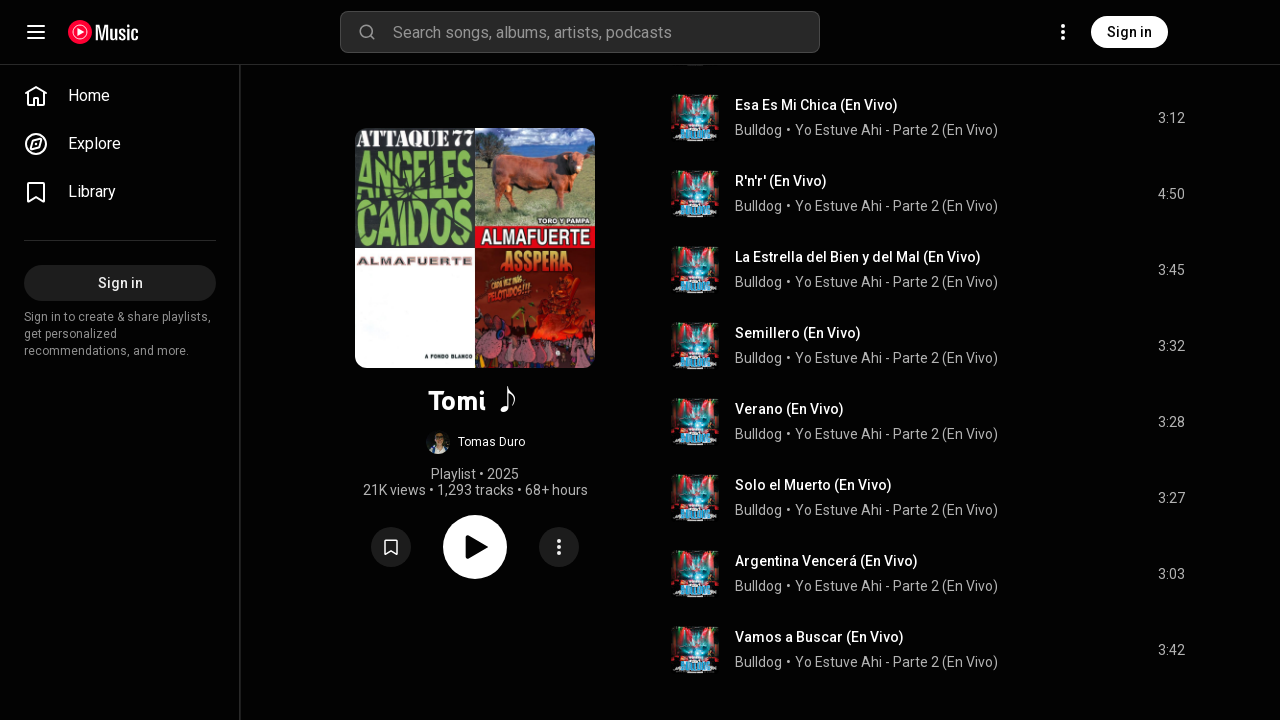

Reached end of playlist - no more content loading
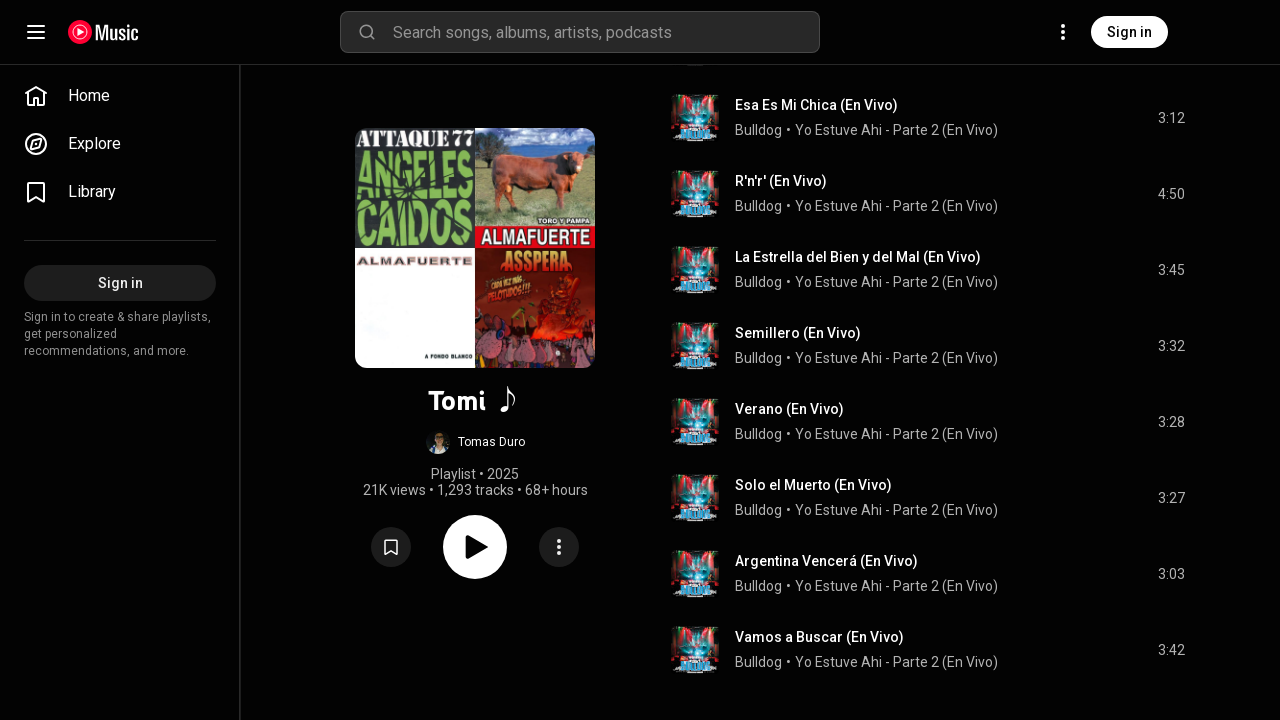

Verified playlist items (disks/albums) are present with browse links
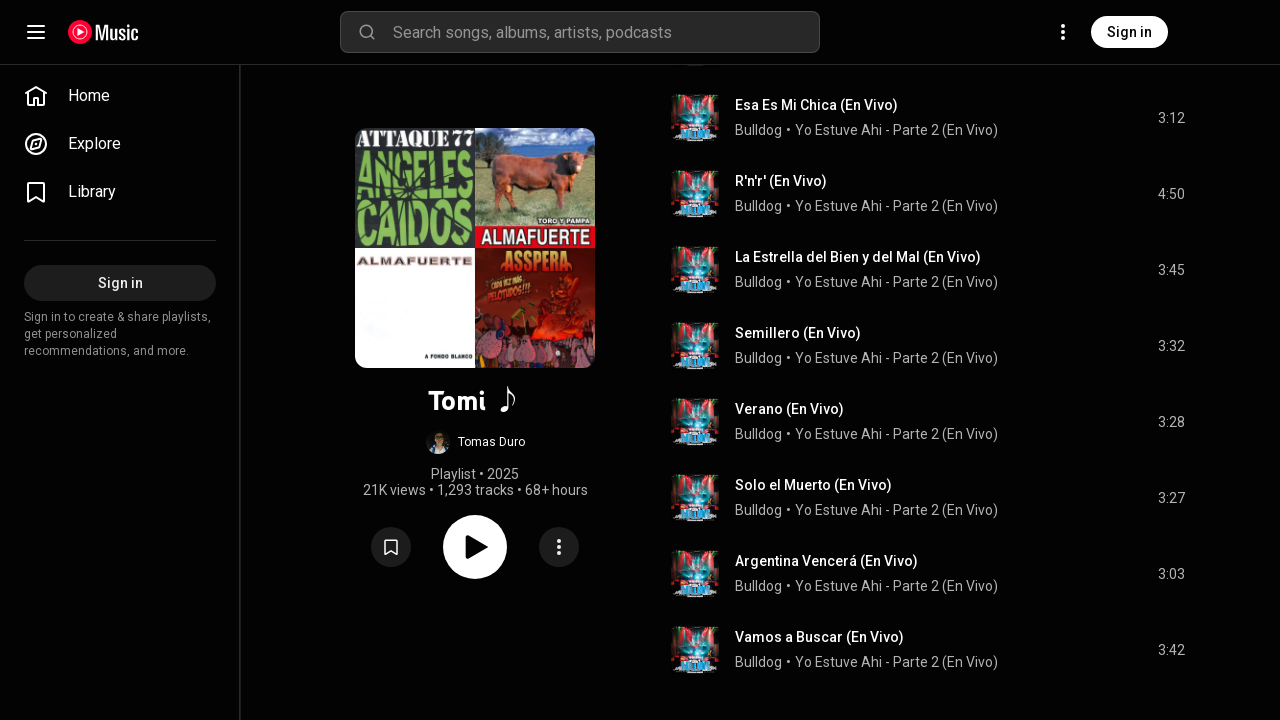

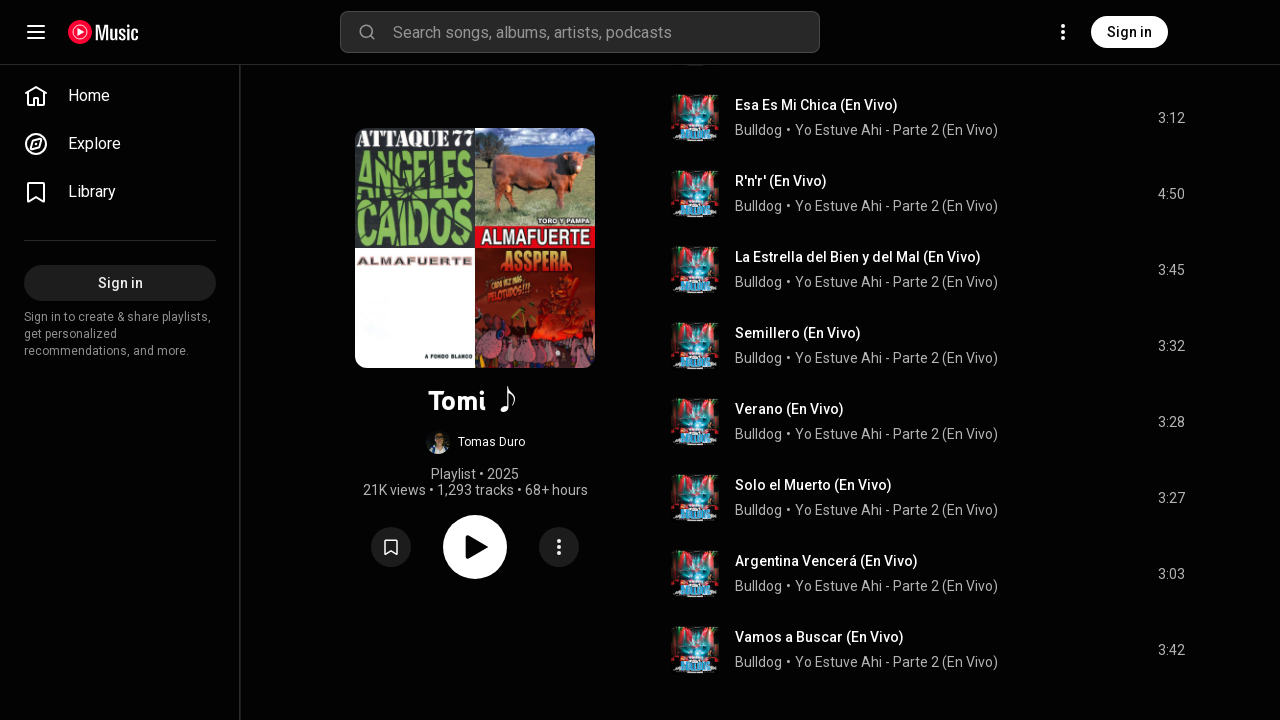